Tests a data entry form by filling in various fields with valid data except for zip code, then submits and verifies field validation states

Starting URL: https://bonigarcia.dev/selenium-webdriver-java/data-types.html

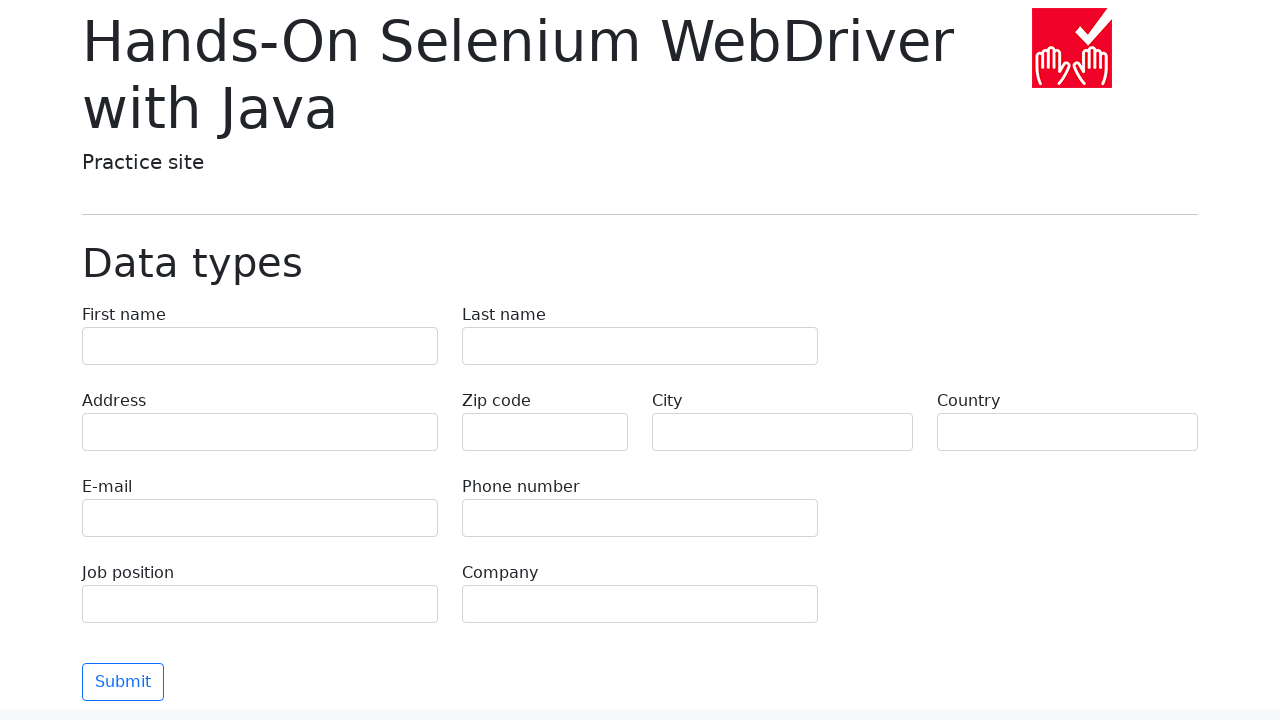

Filled first name field with 'Иван' on input[name='first-name']
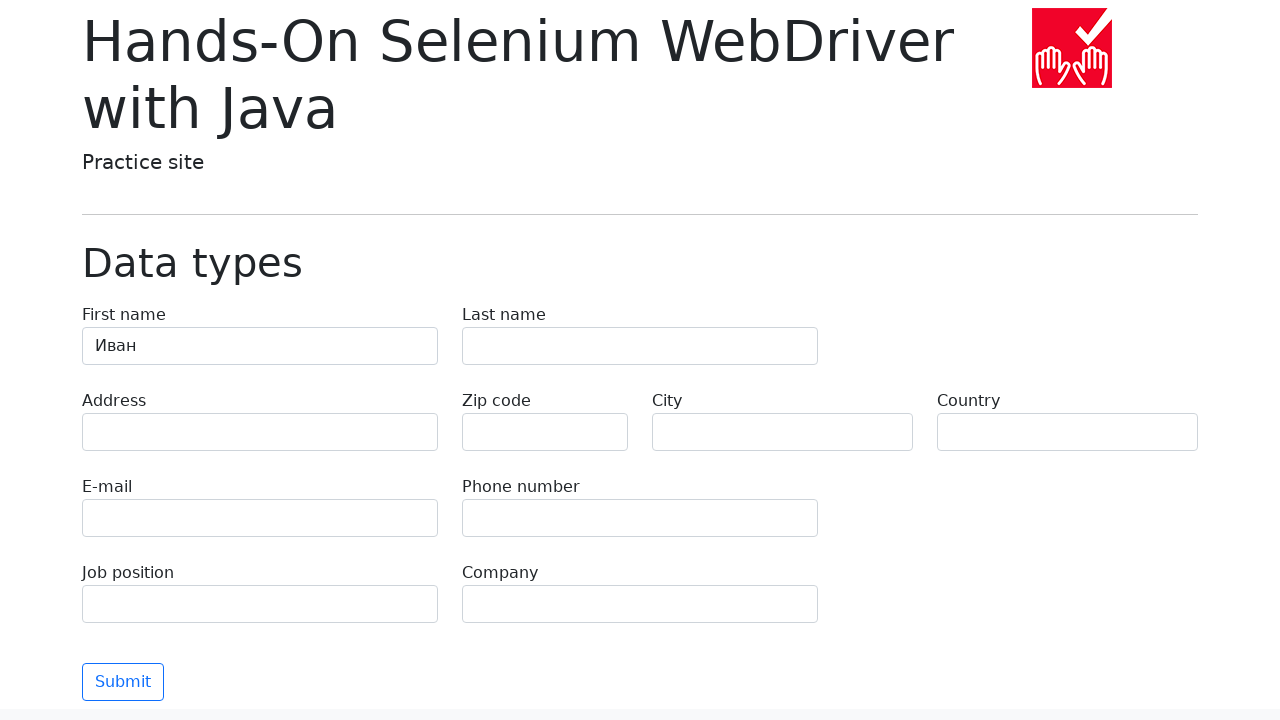

Filled last name field with 'Петров' on input[name='last-name']
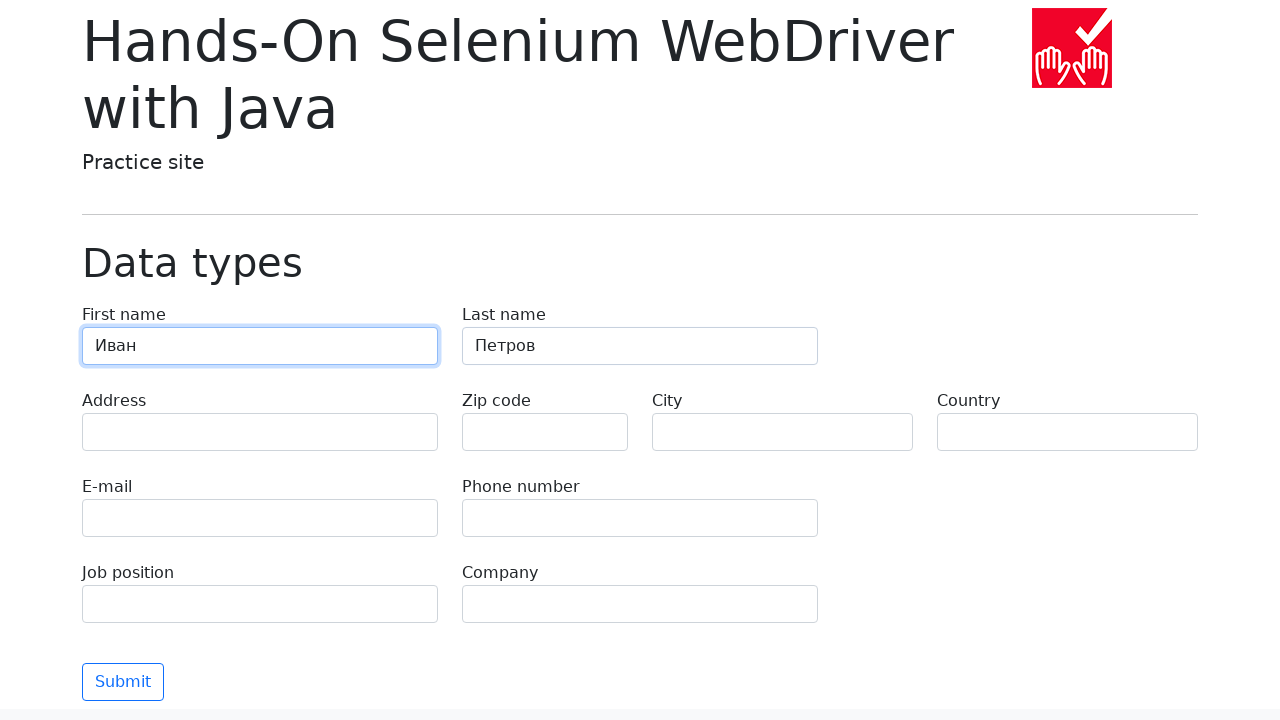

Filled address field with 'Ленина, 55-3' on input[name='address']
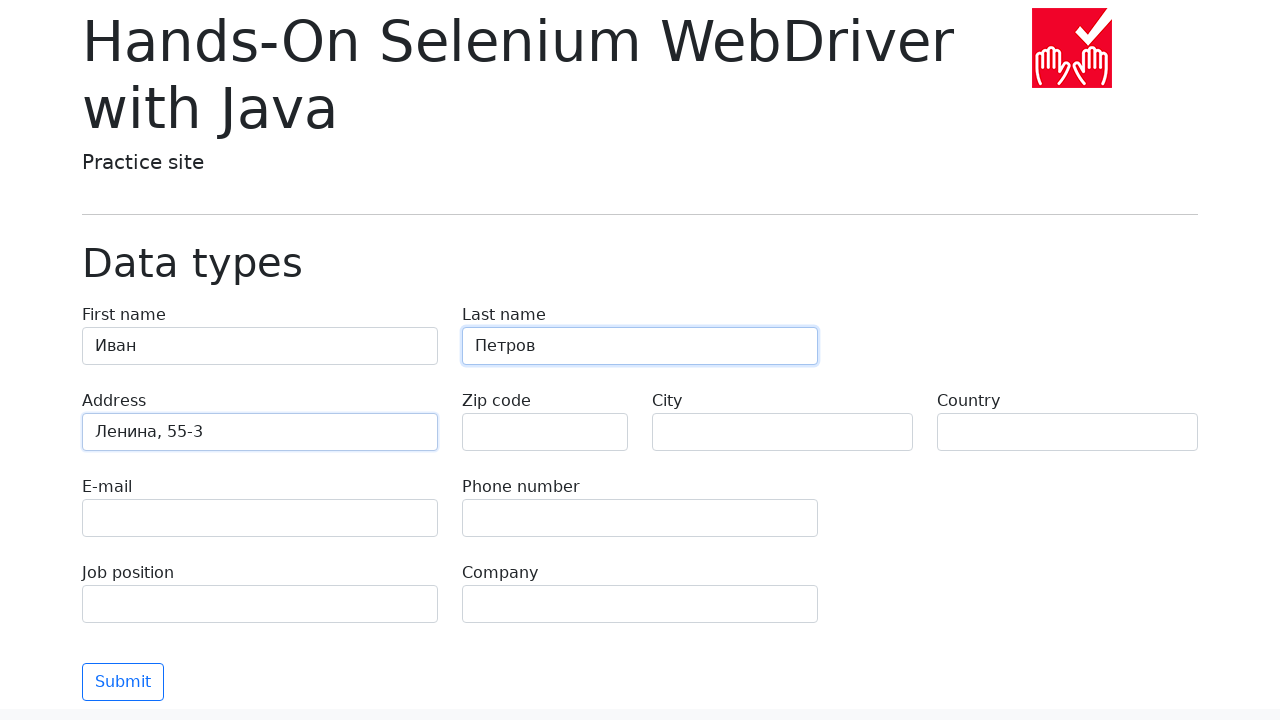

Filled email field with 'test@skypro.com' on input[name='e-mail']
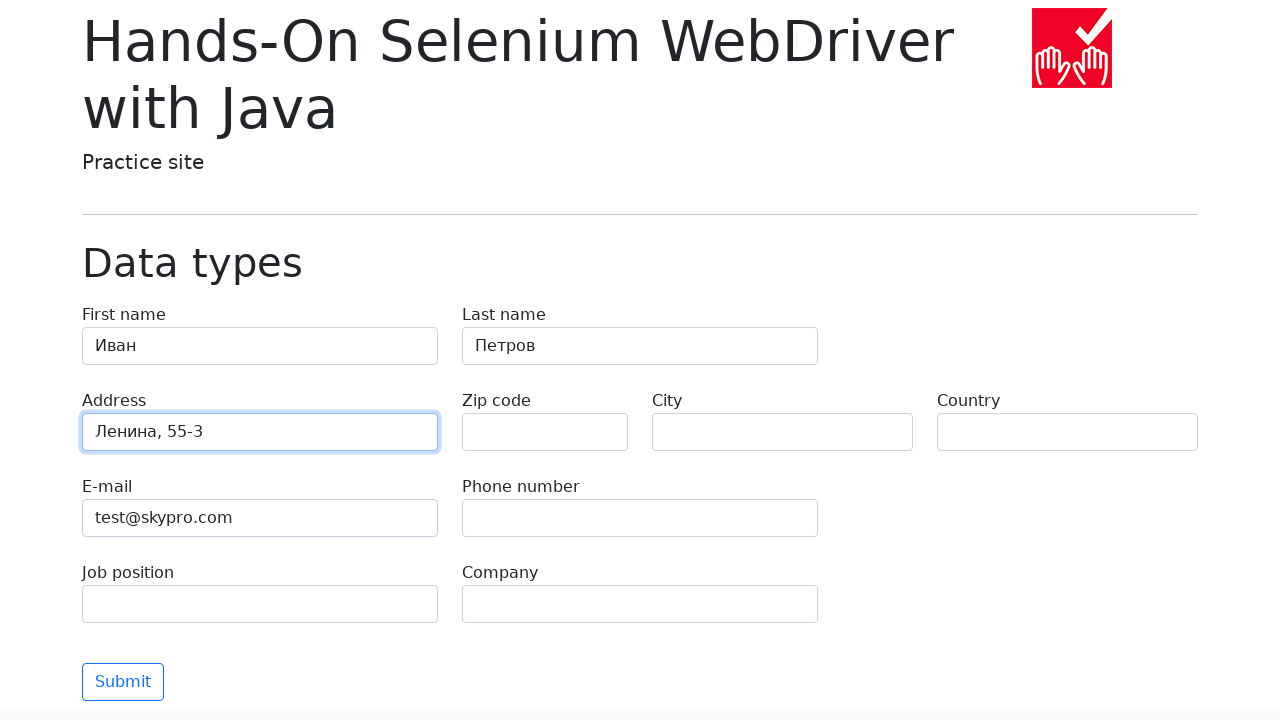

Filled phone field with '+7985899998787' on input[name='phone']
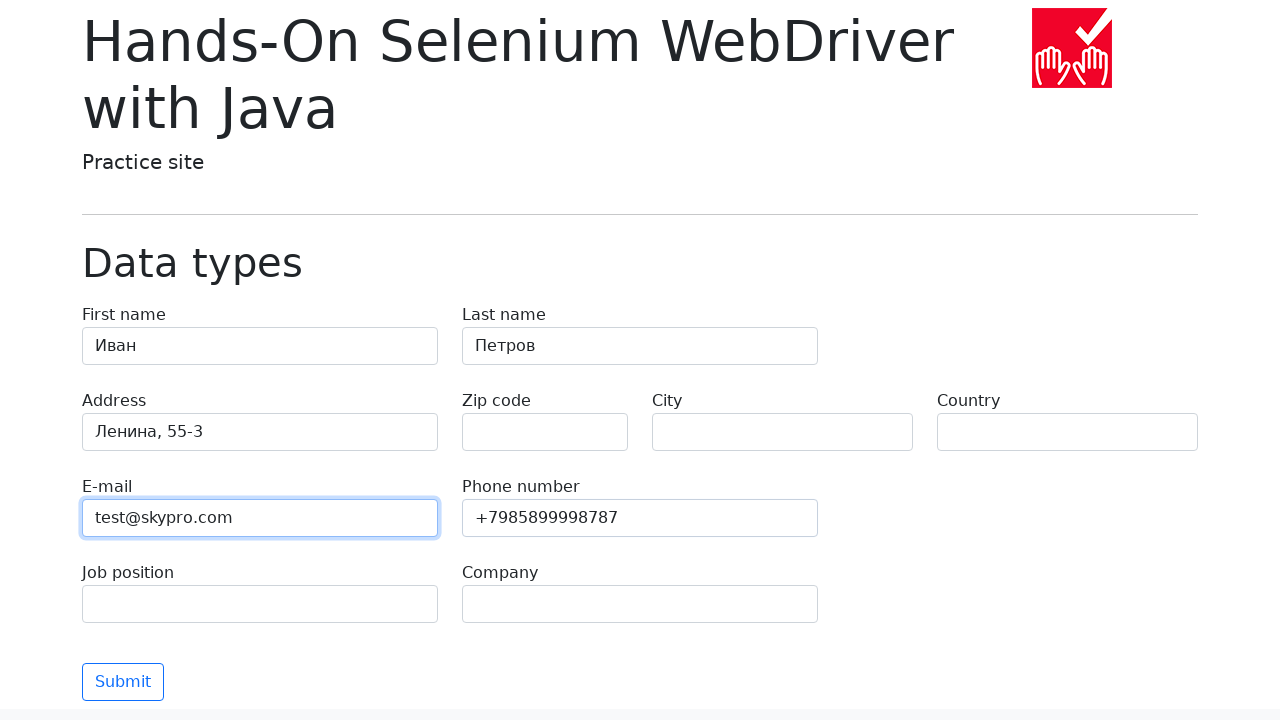

Left zip code field empty intentionally on input[name='zip-code']
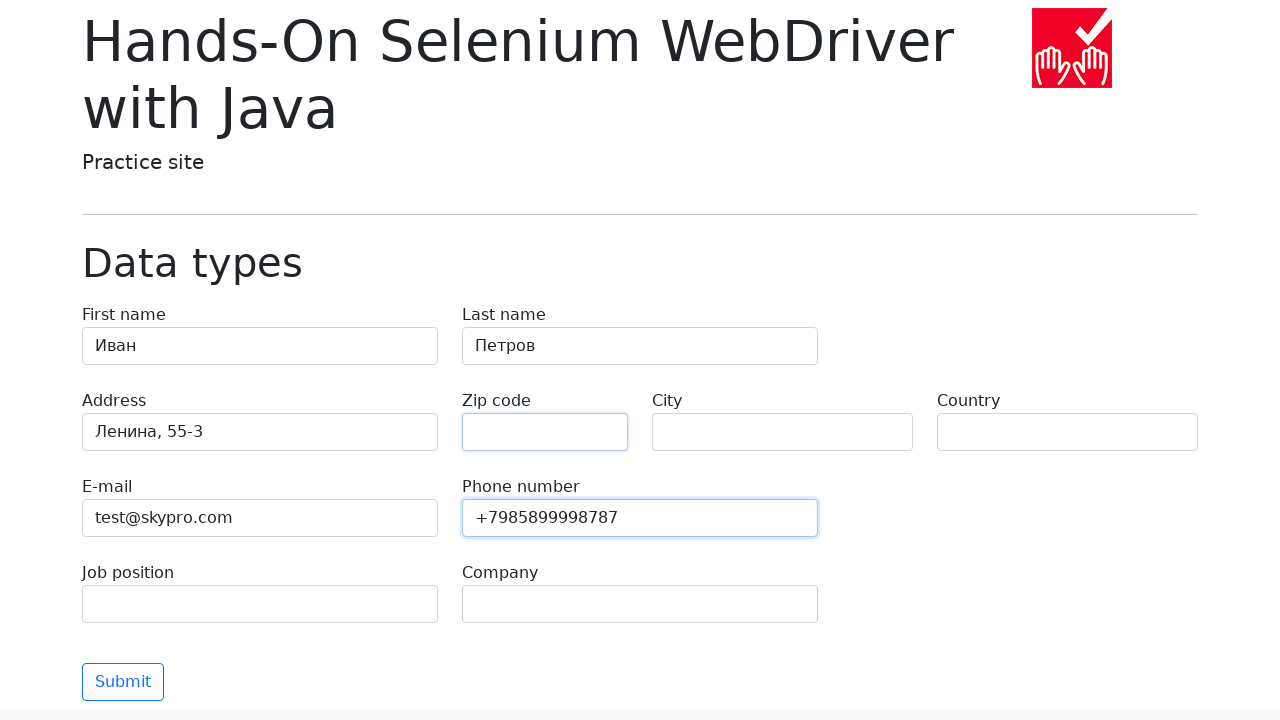

Filled city field with 'Москва' on input[name='city']
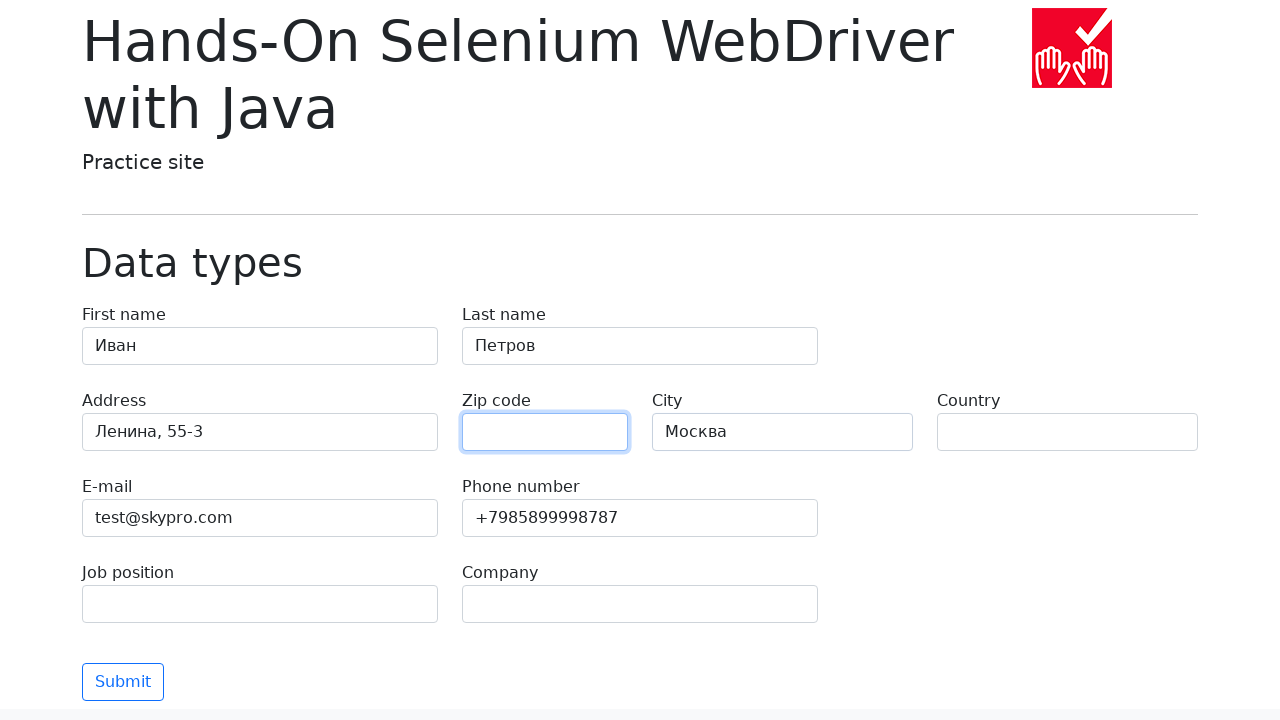

Filled country field with 'Россия' on input[name='country']
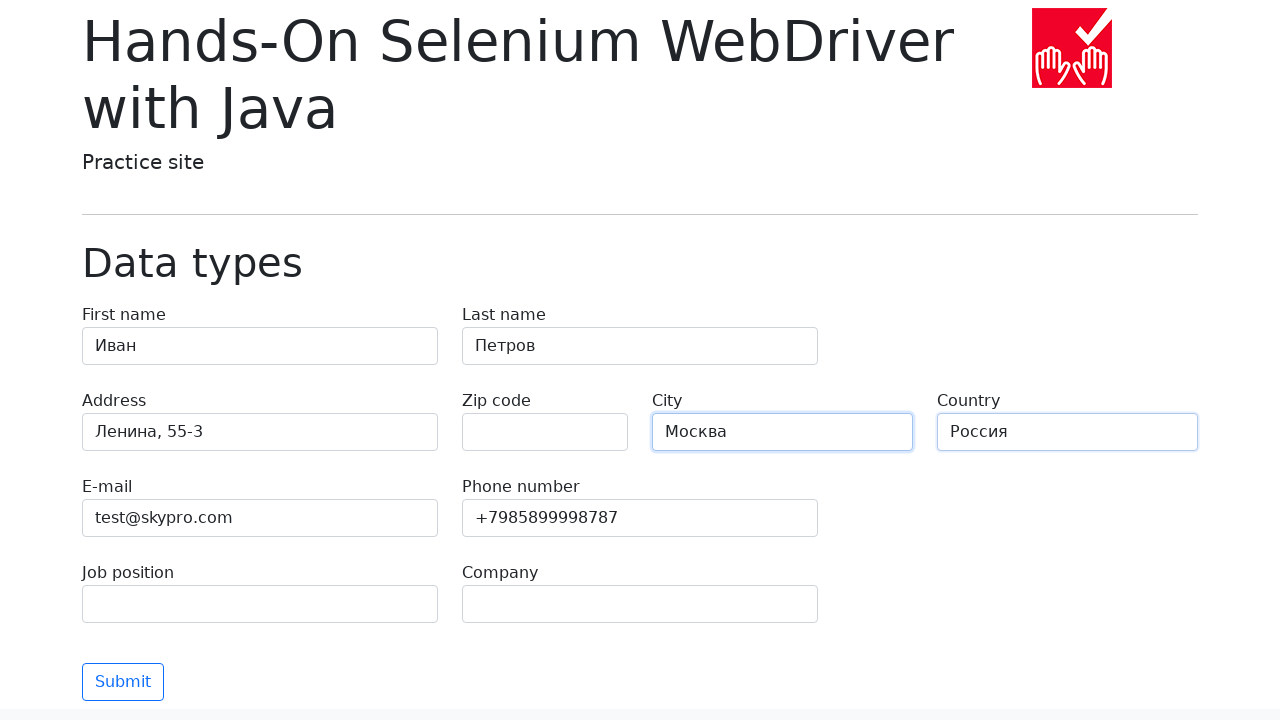

Filled job position field with 'QA' on input[name='job-position']
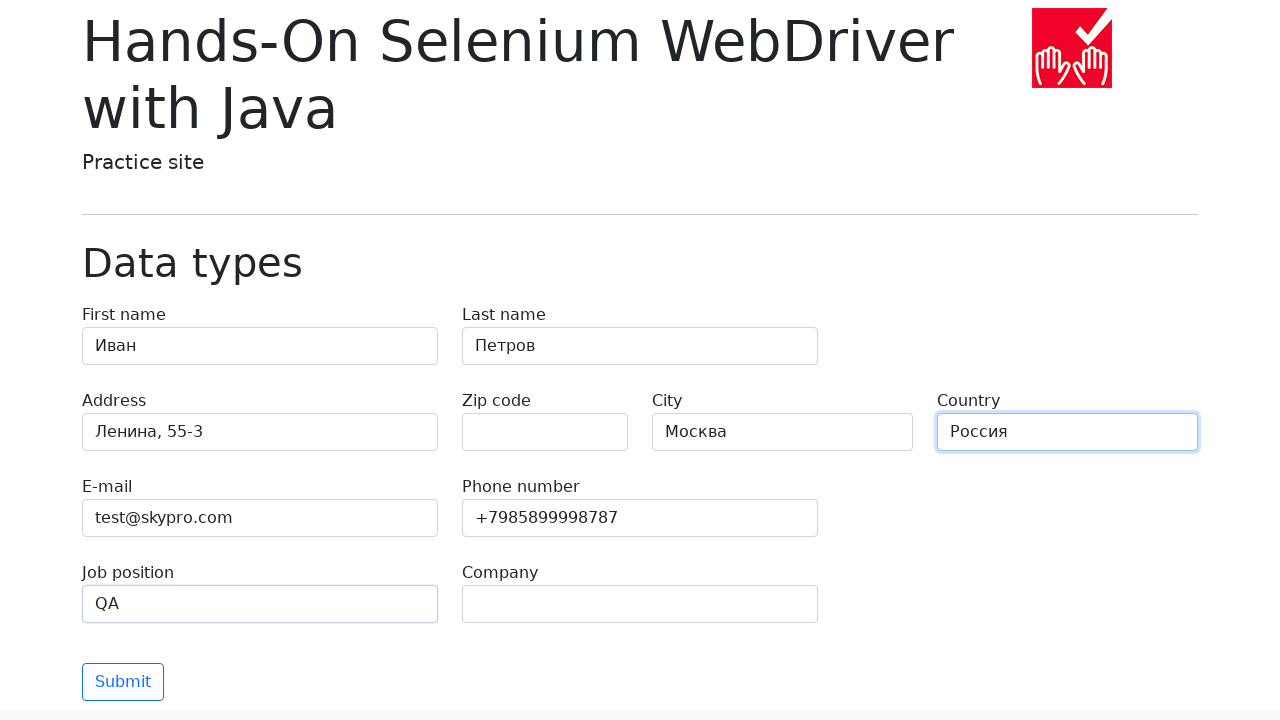

Filled company field with 'SkyPro' on input[name='company']
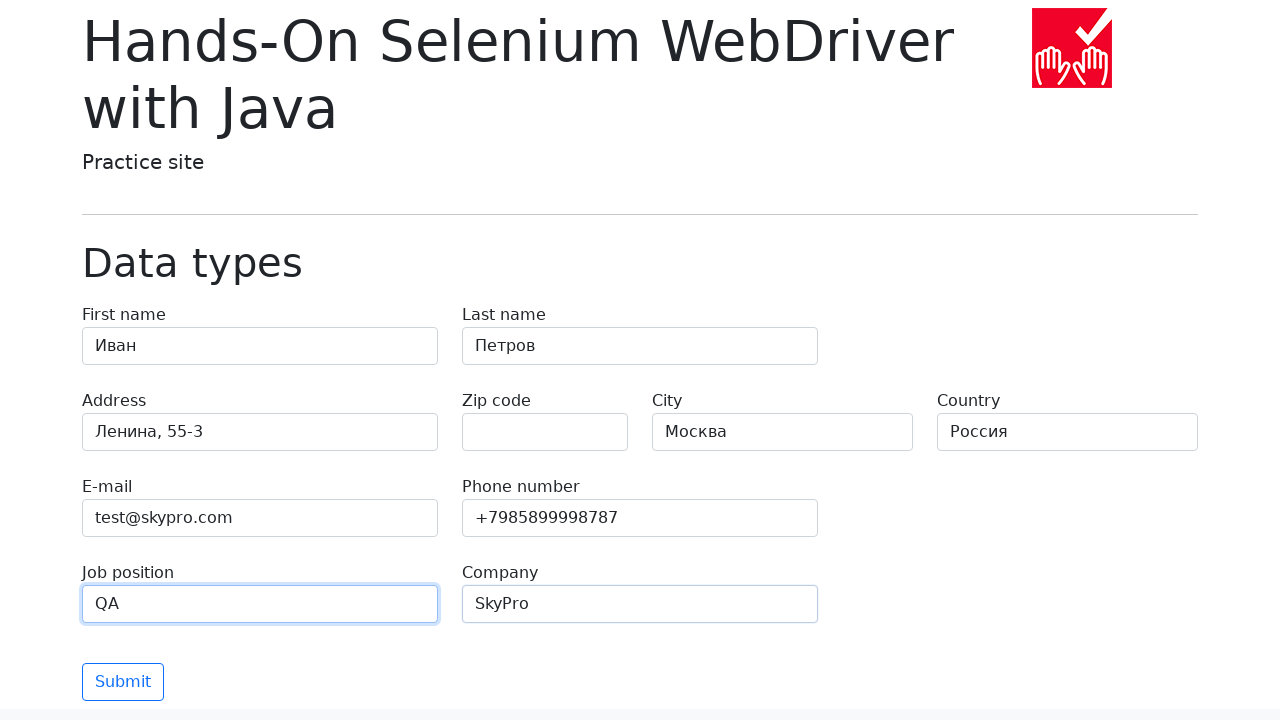

Clicked submit button to submit form at (123, 682) on button
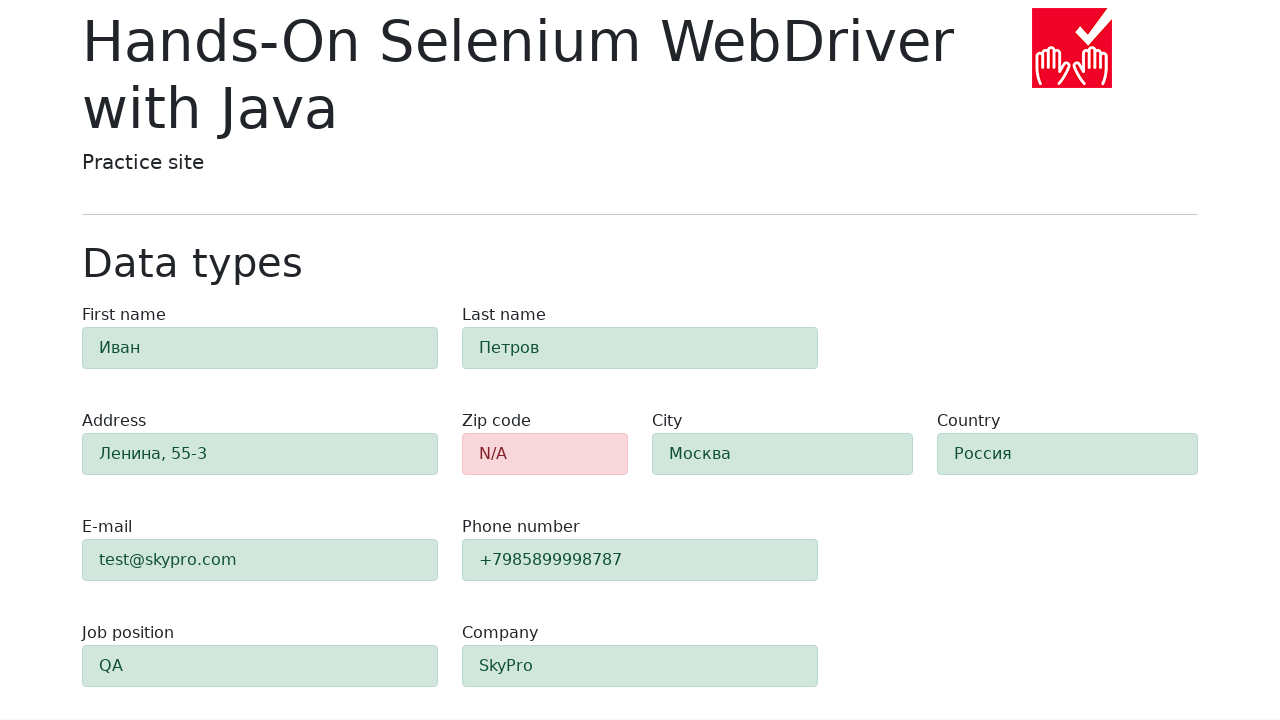

Waited 1000ms for form validation to complete
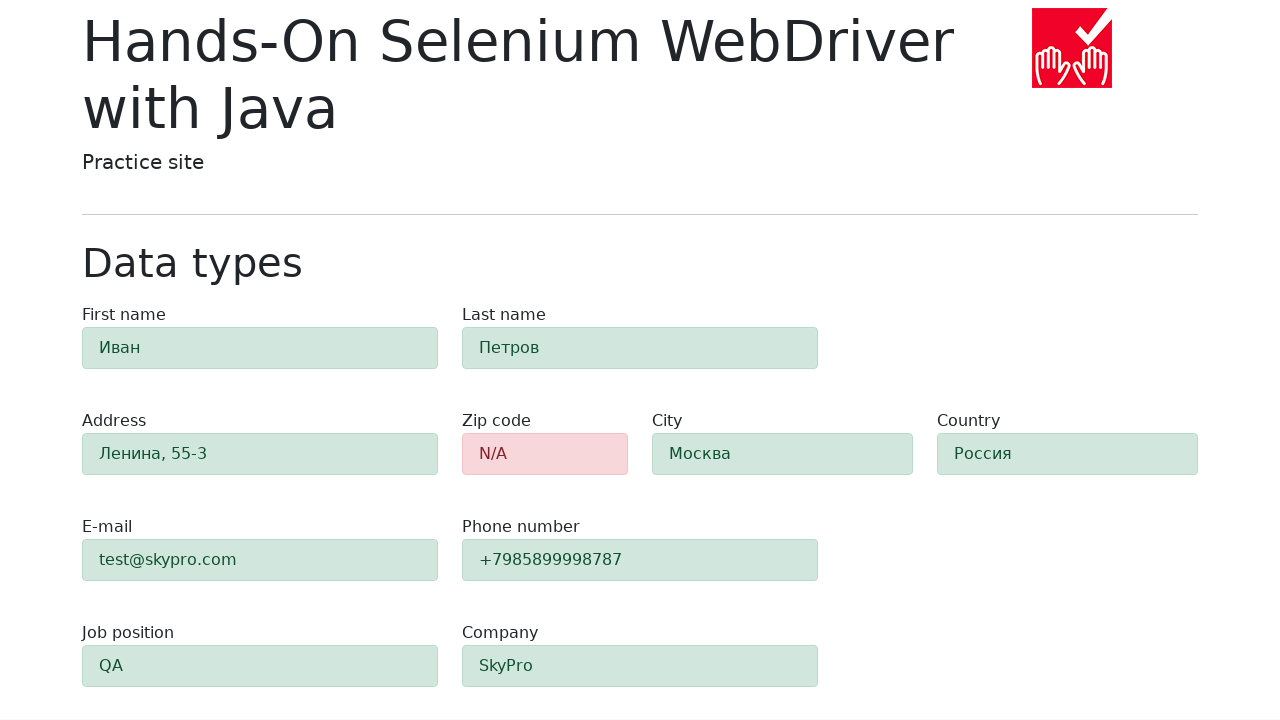

Verified zip-code field has 'danger' class (validation failed as expected)
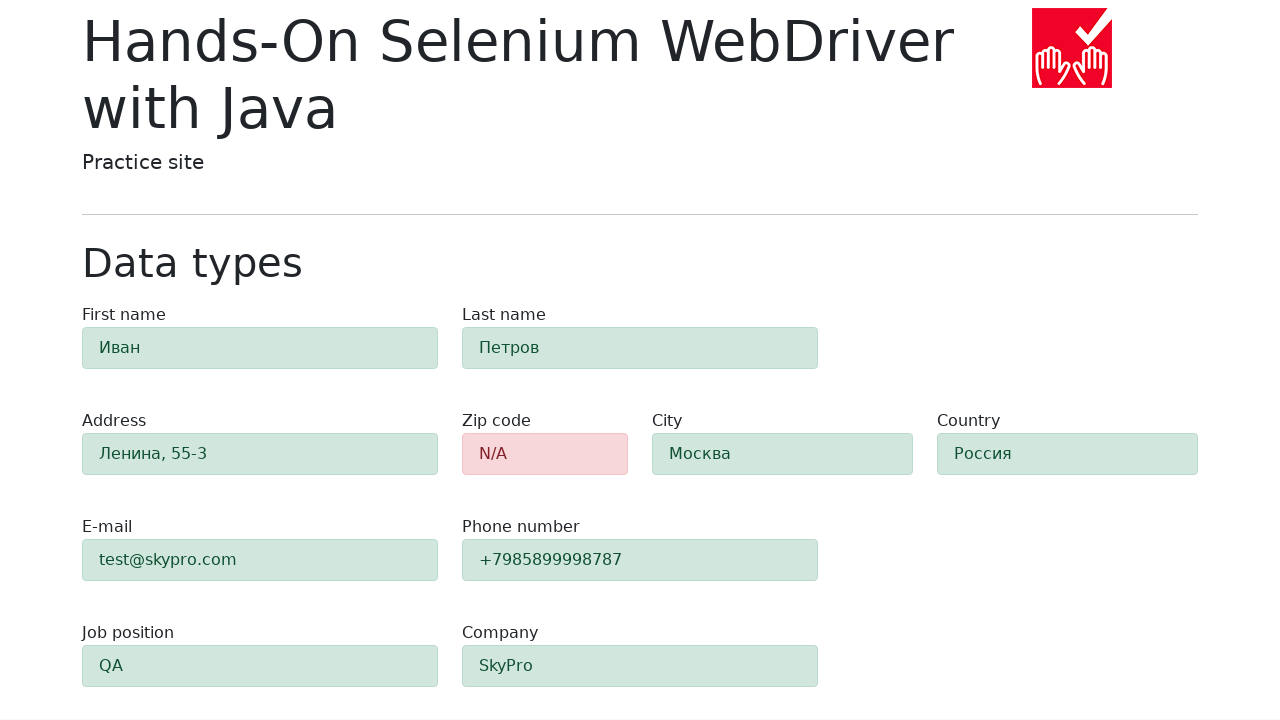

Verified first-name field has 'success' class
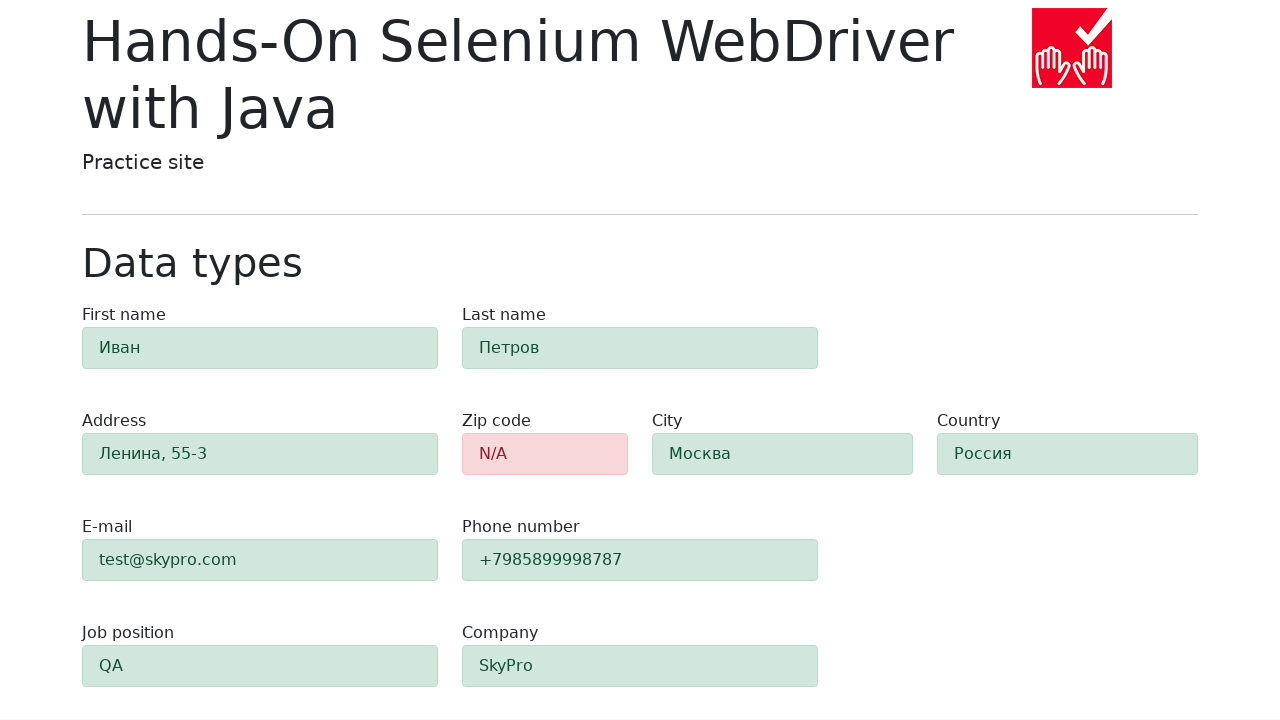

Verified last-name field has 'success' class
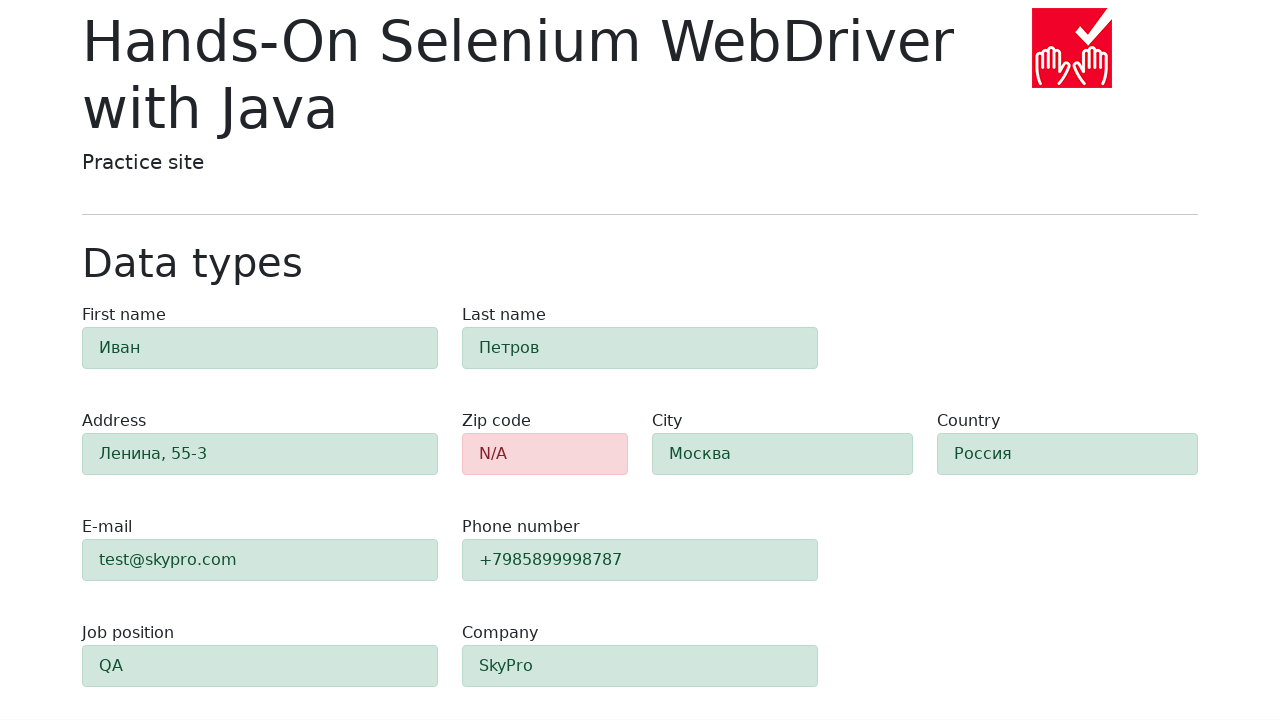

Verified address field has 'success' class
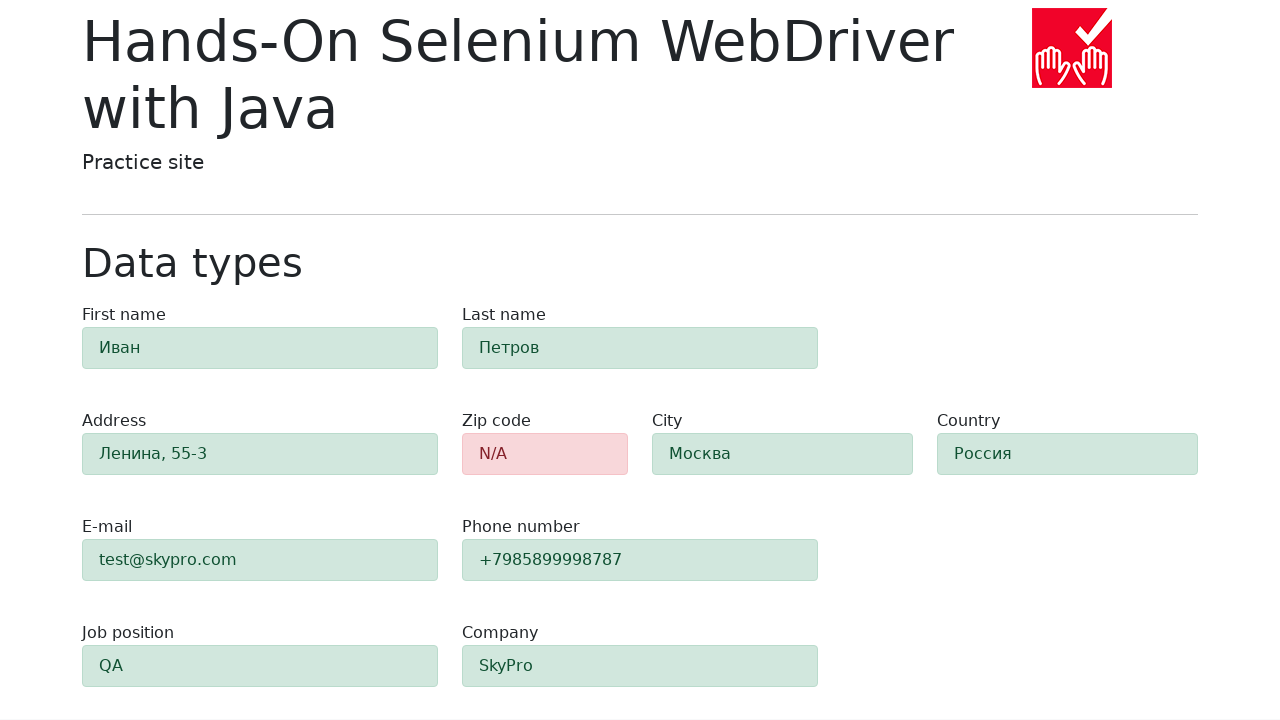

Verified e-mail field has 'success' class
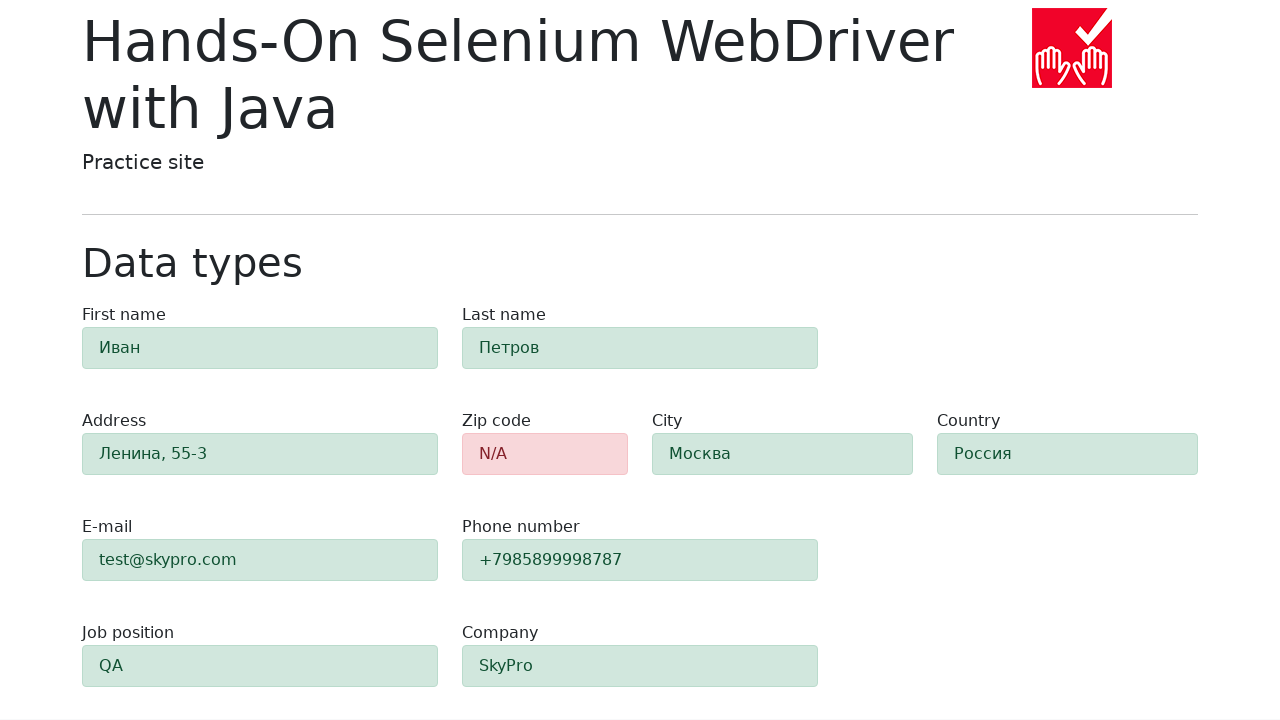

Verified phone field has 'success' class
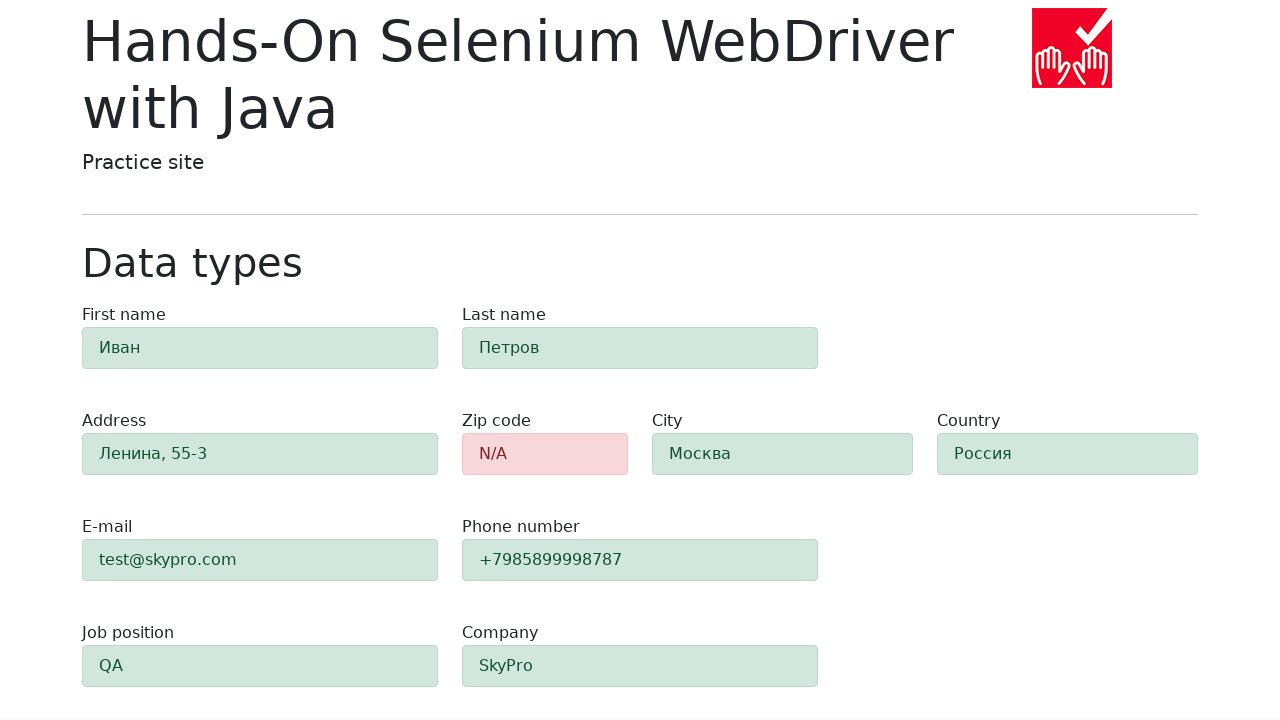

Verified city field has 'success' class
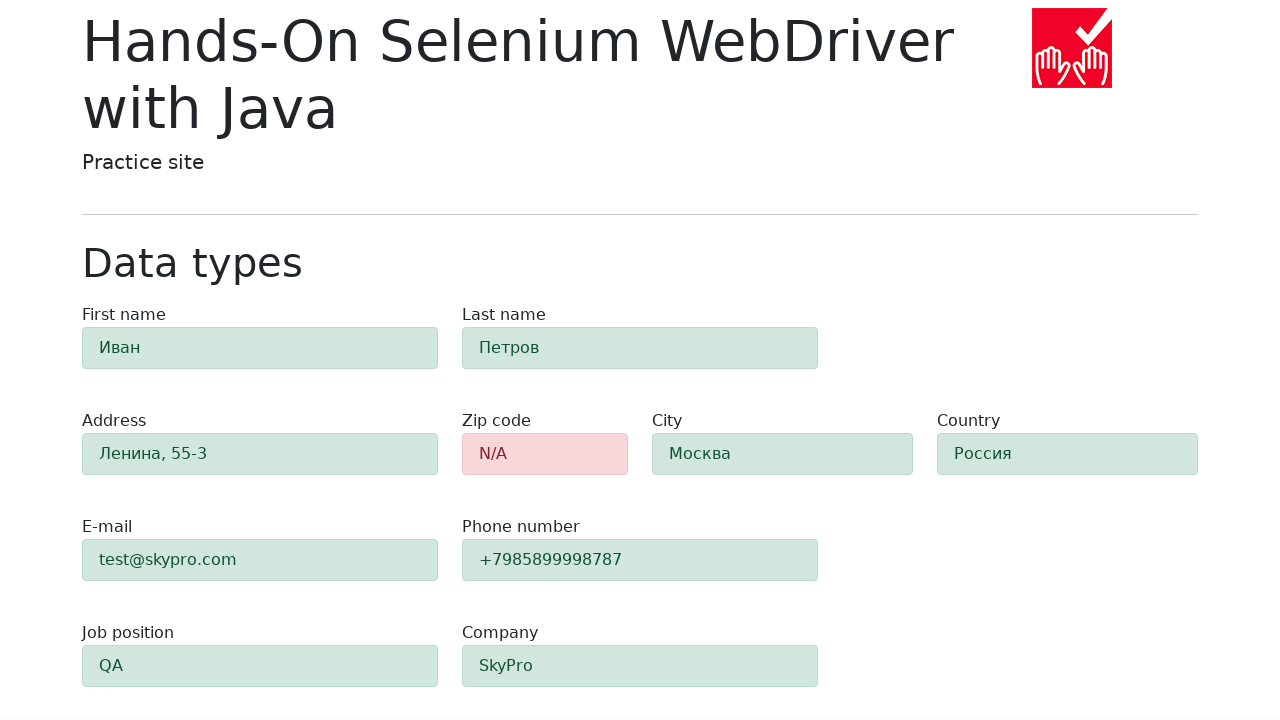

Verified country field has 'success' class
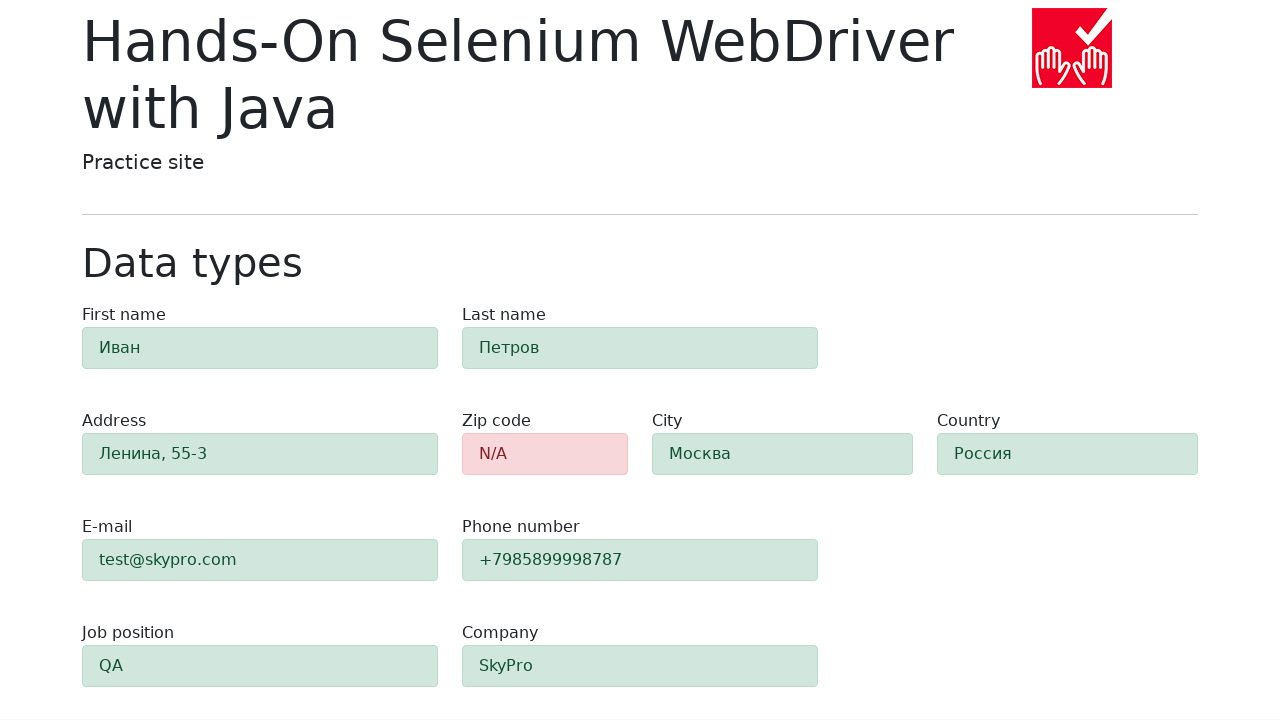

Verified job-position field has 'success' class
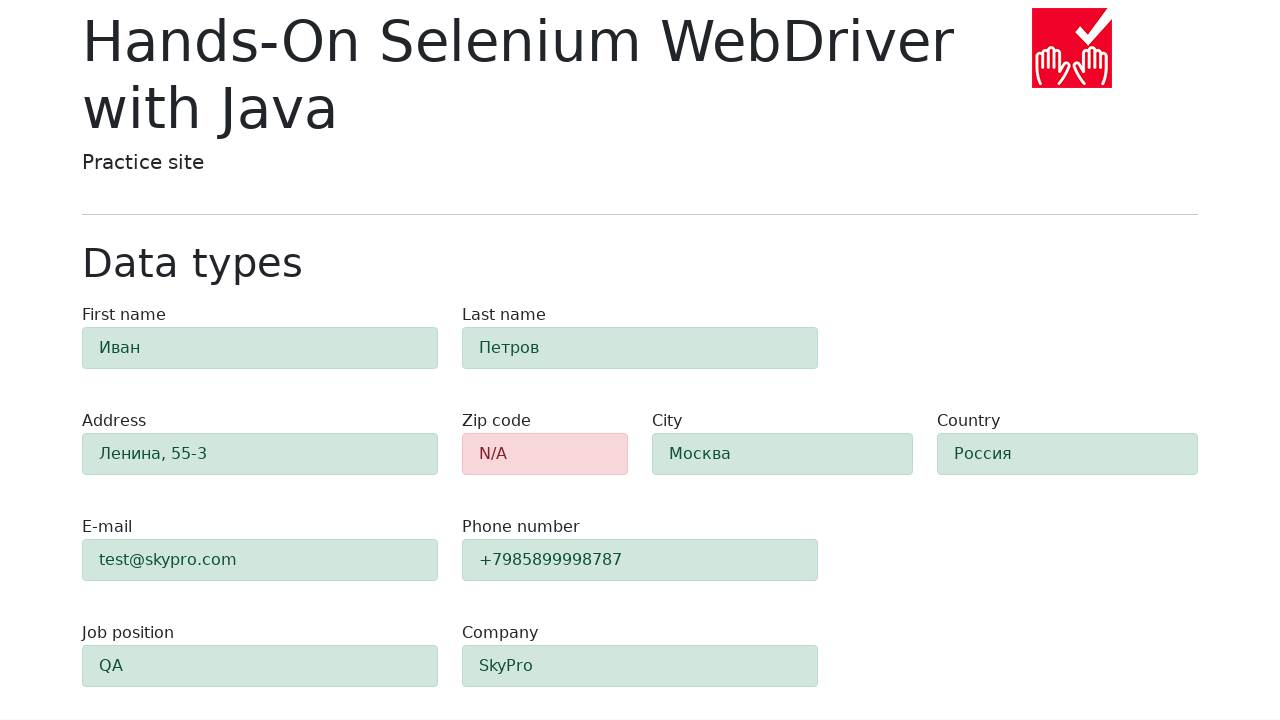

Verified company field has 'success' class
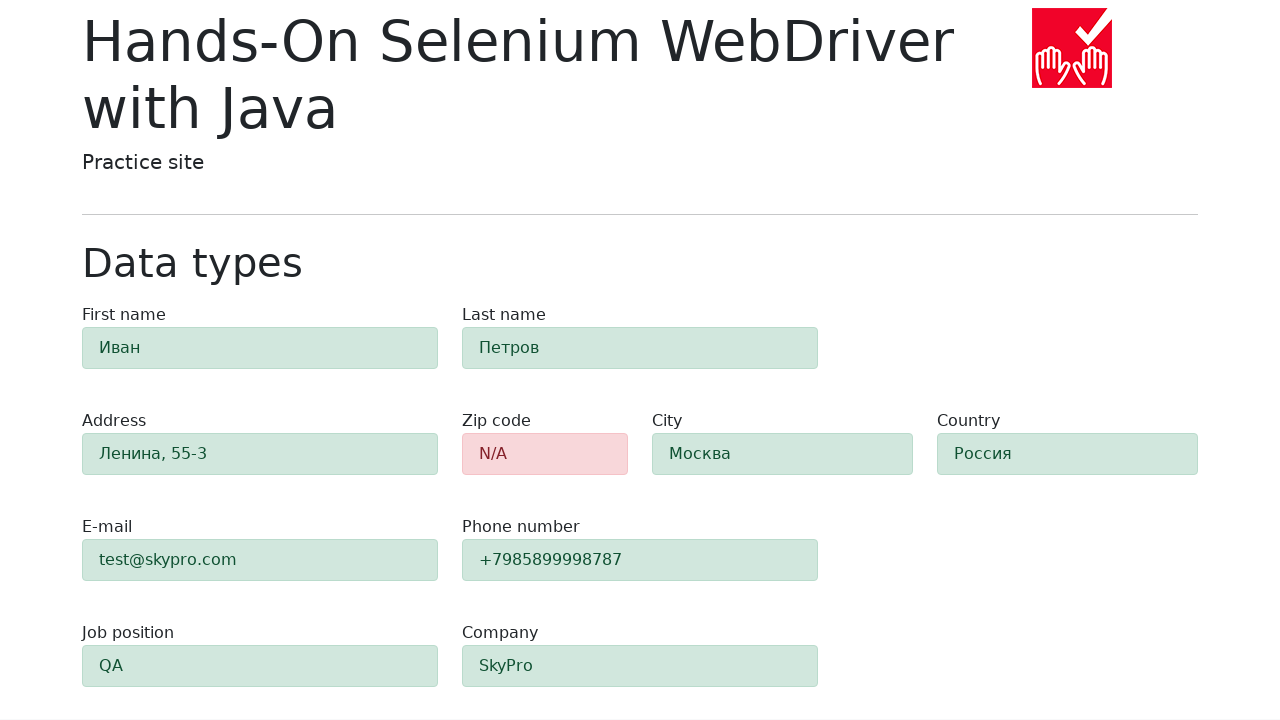

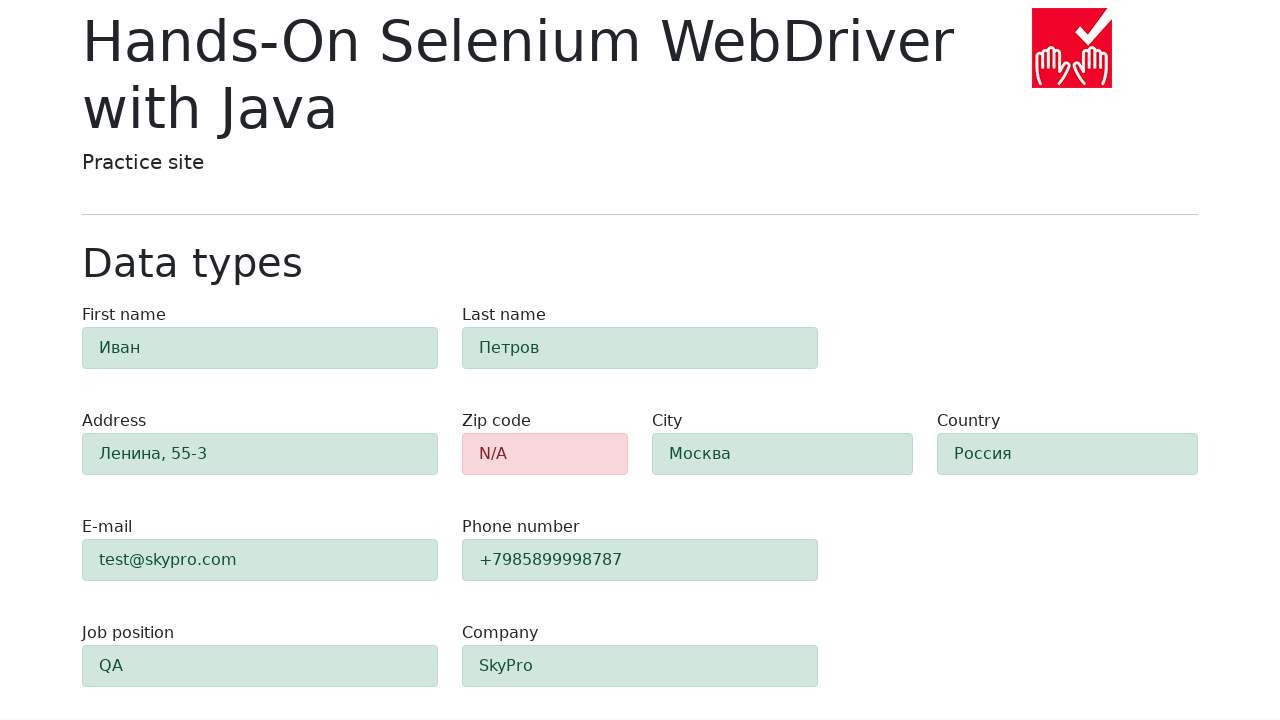